Clicks on the BMW checkbox option on the practice page

Starting URL: https://www.letskodeit.com/practice

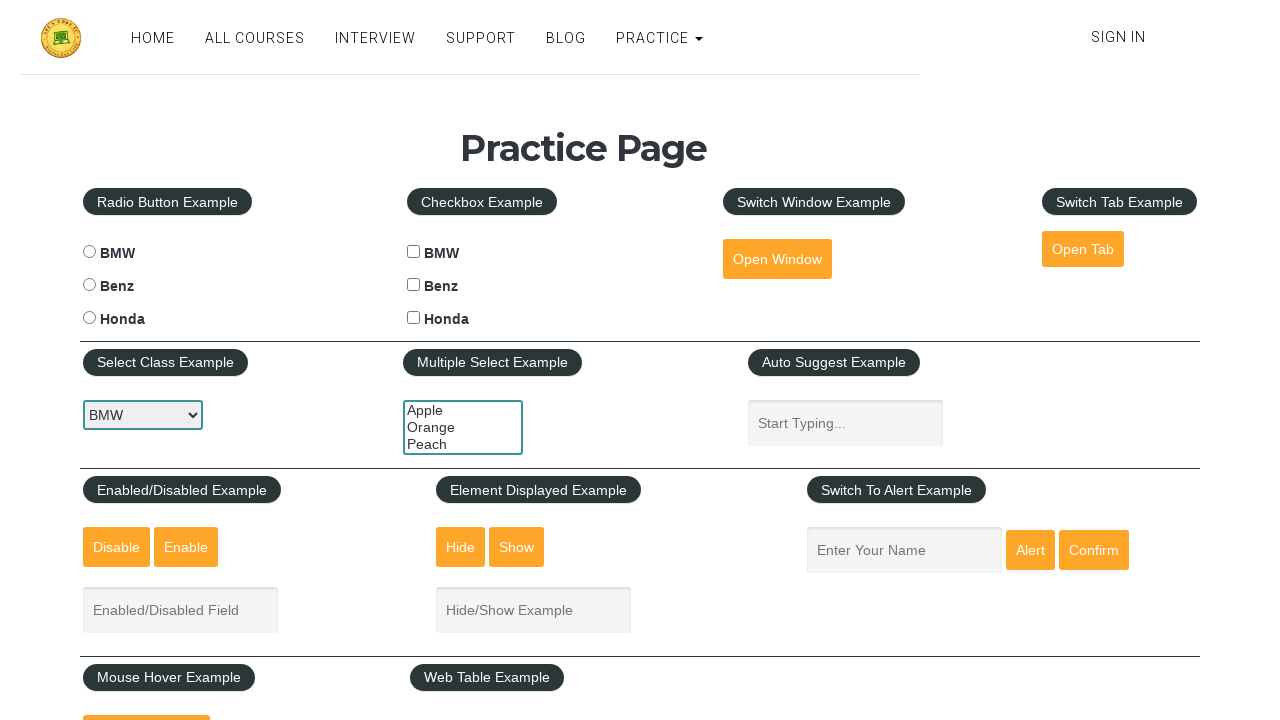

Navigated to practice page
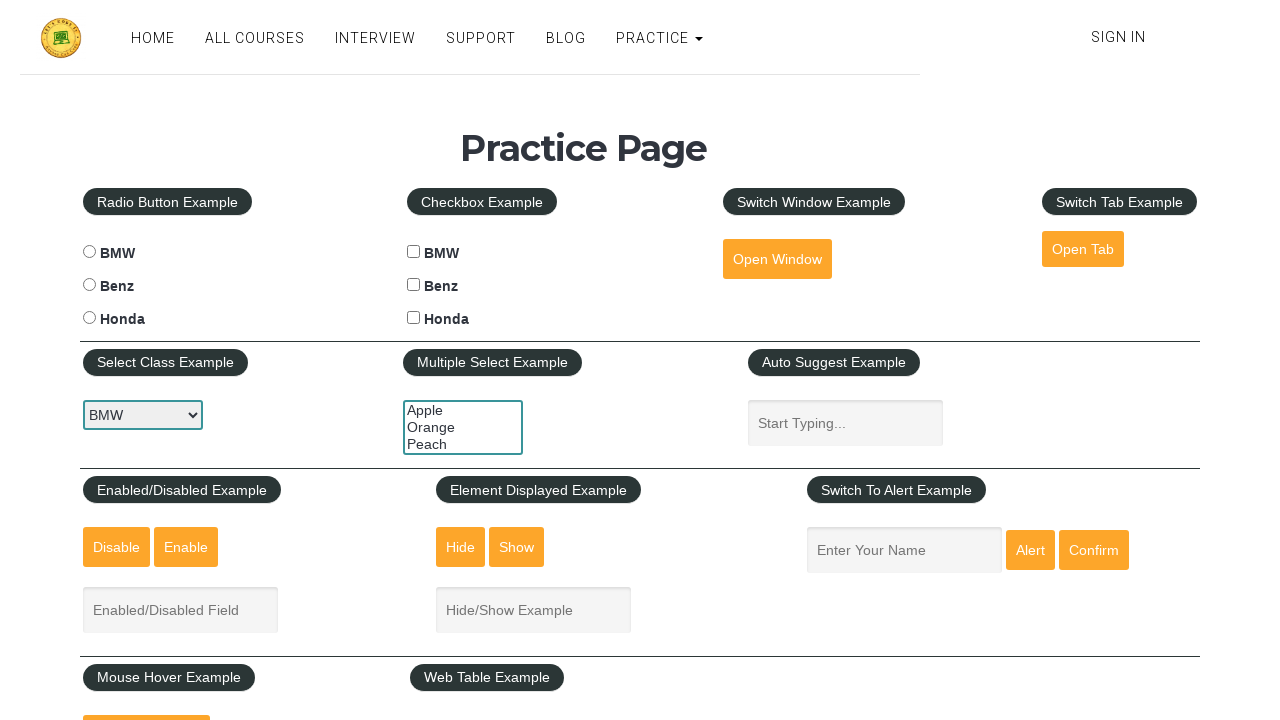

Clicked on the BMW checkbox option at (414, 252) on #bmwcheck
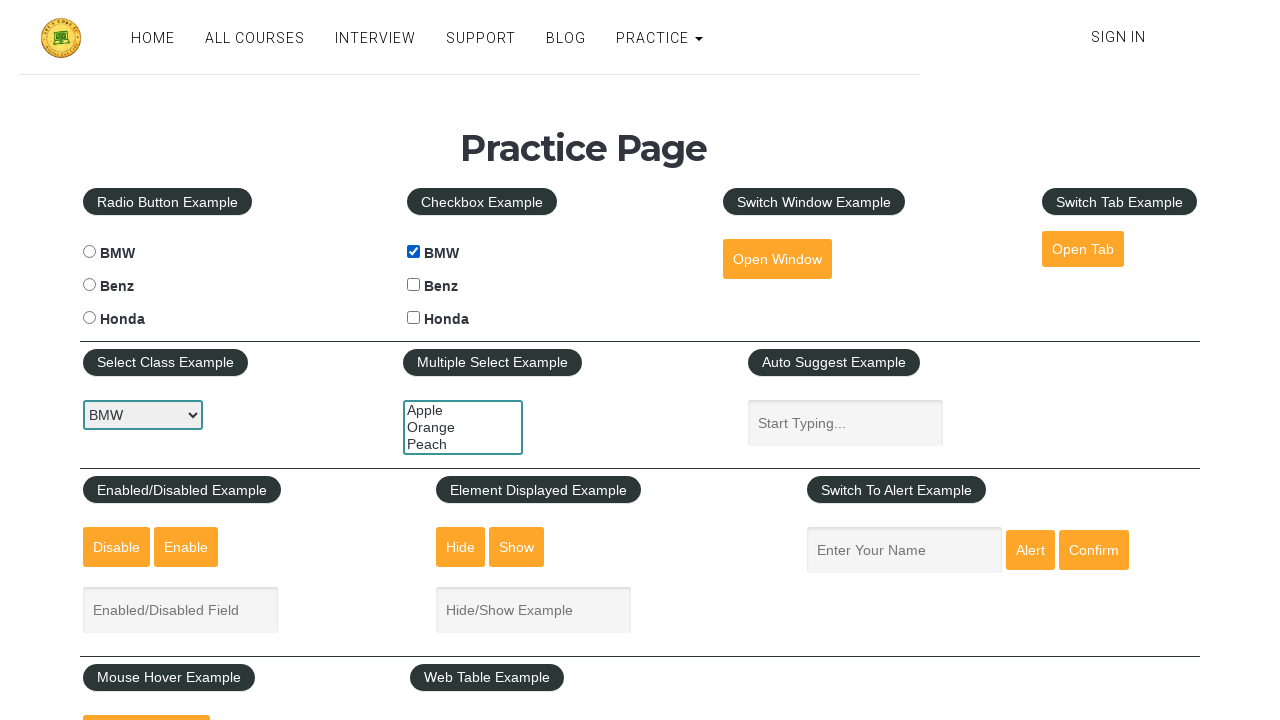

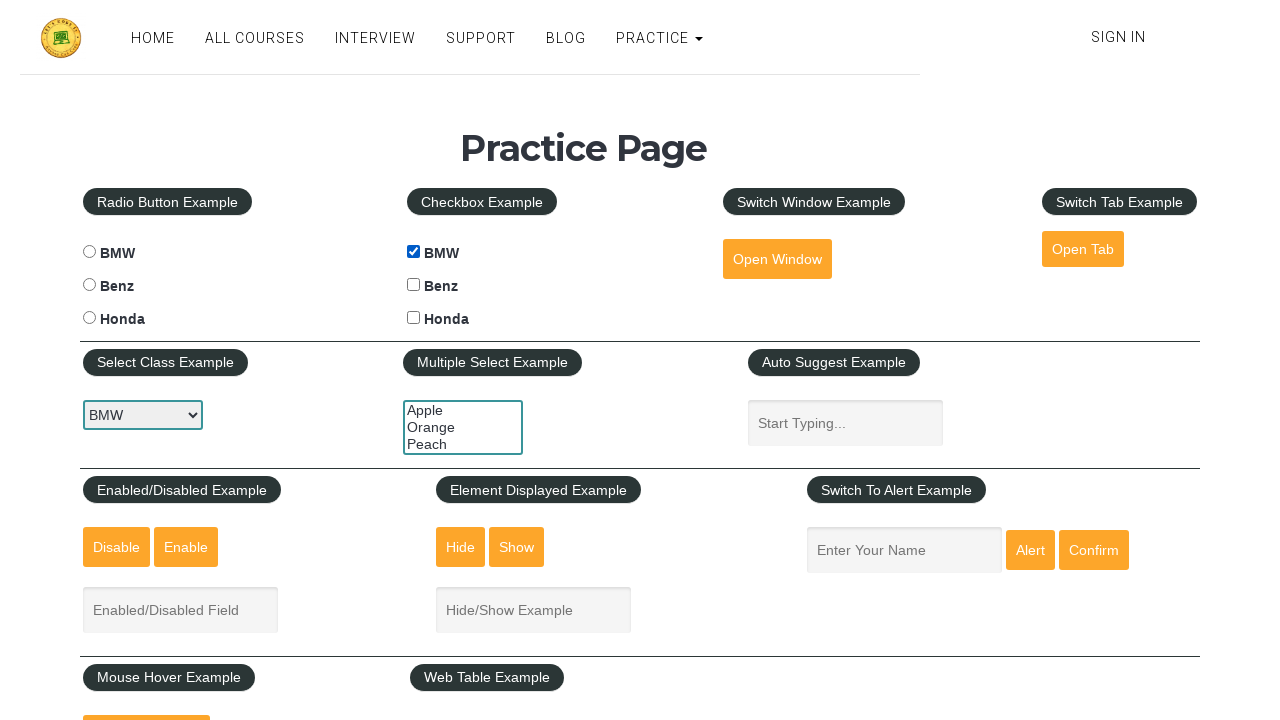